Navigates to the hotel app and fills the username field using JavaScript executor

Starting URL: https://adactinhotelapp.com/

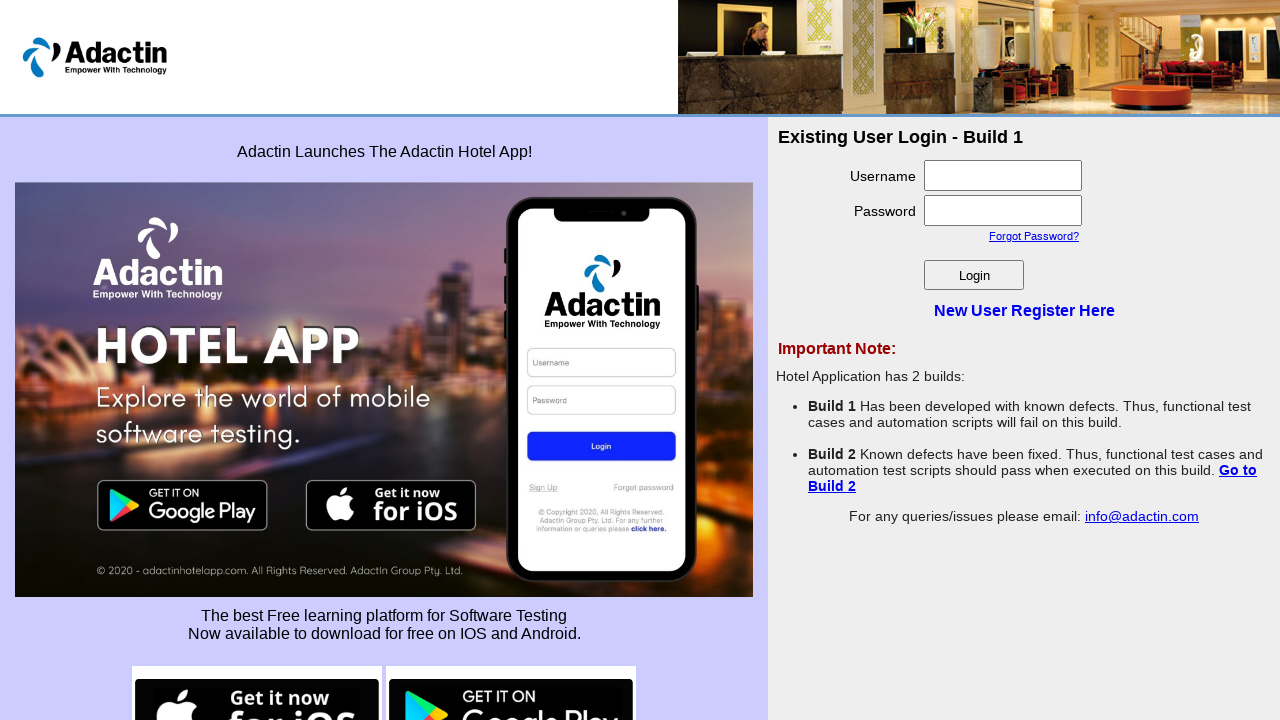

Filled username field with 'SampleUsername' using JavaScript executor
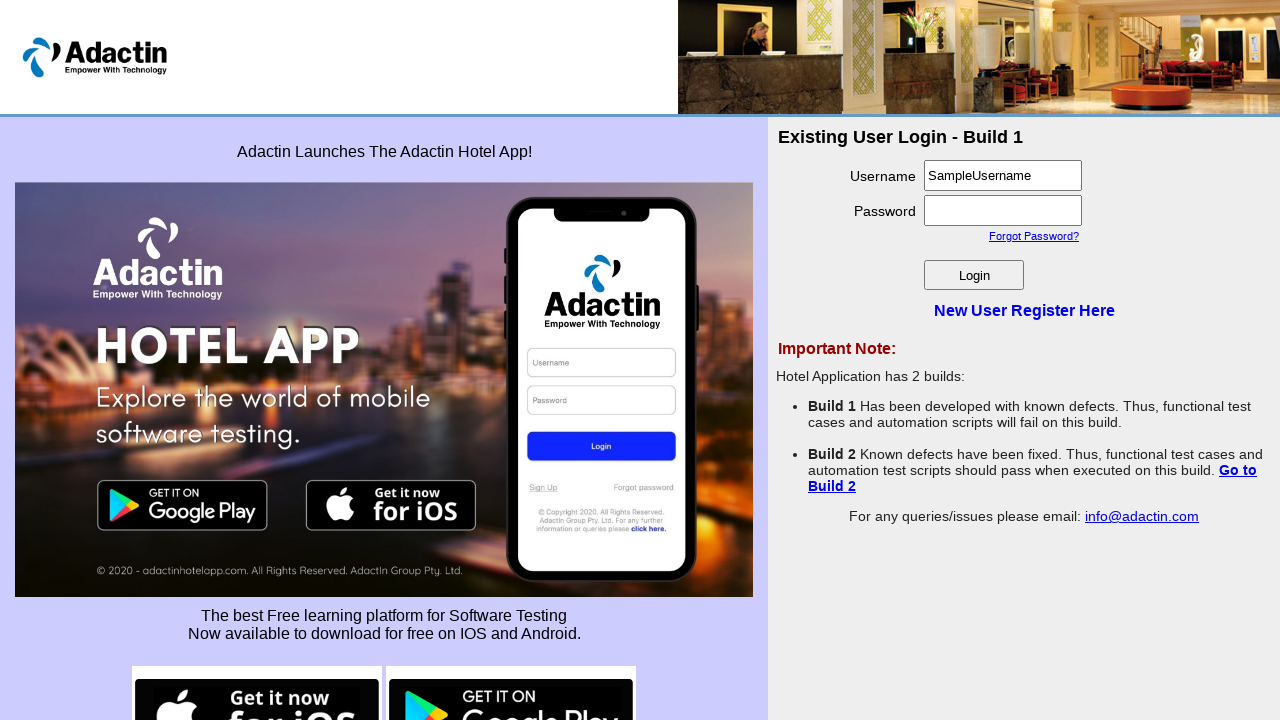

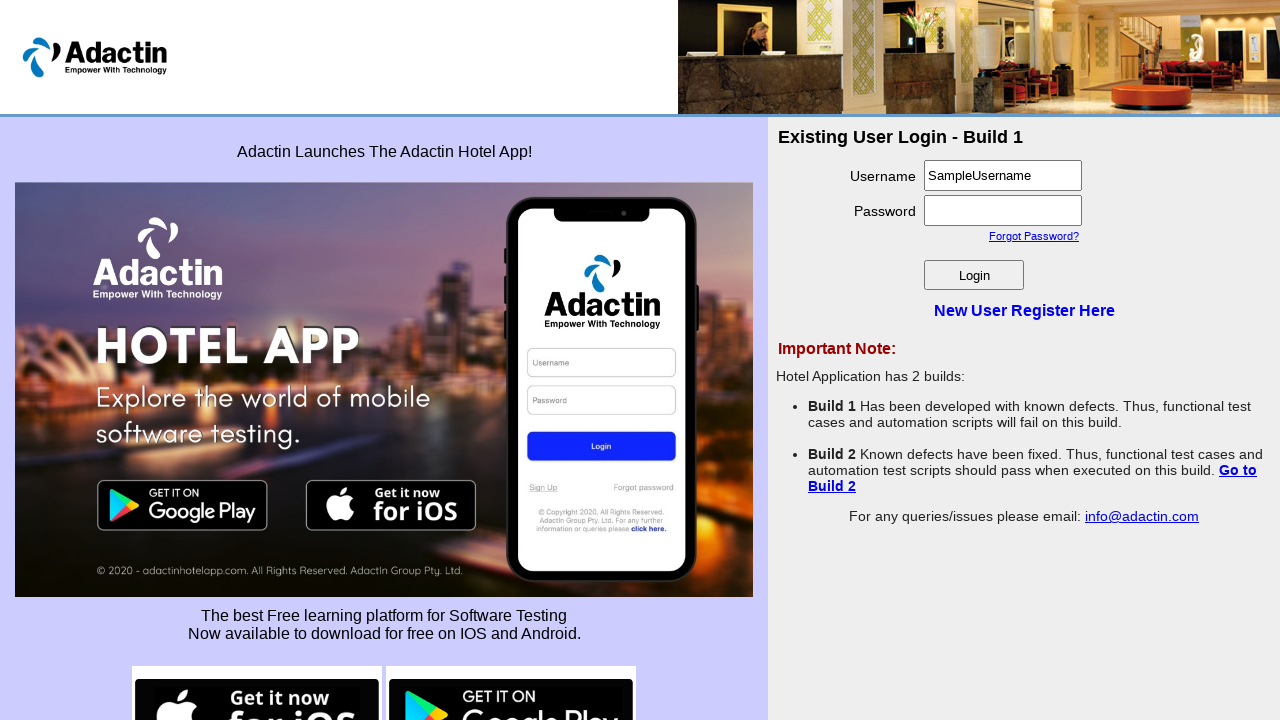